Opens the OrangeHRM demo application homepage and verifies the page loads successfully

Starting URL: https://opensource-demo.orangehrmlive.com/

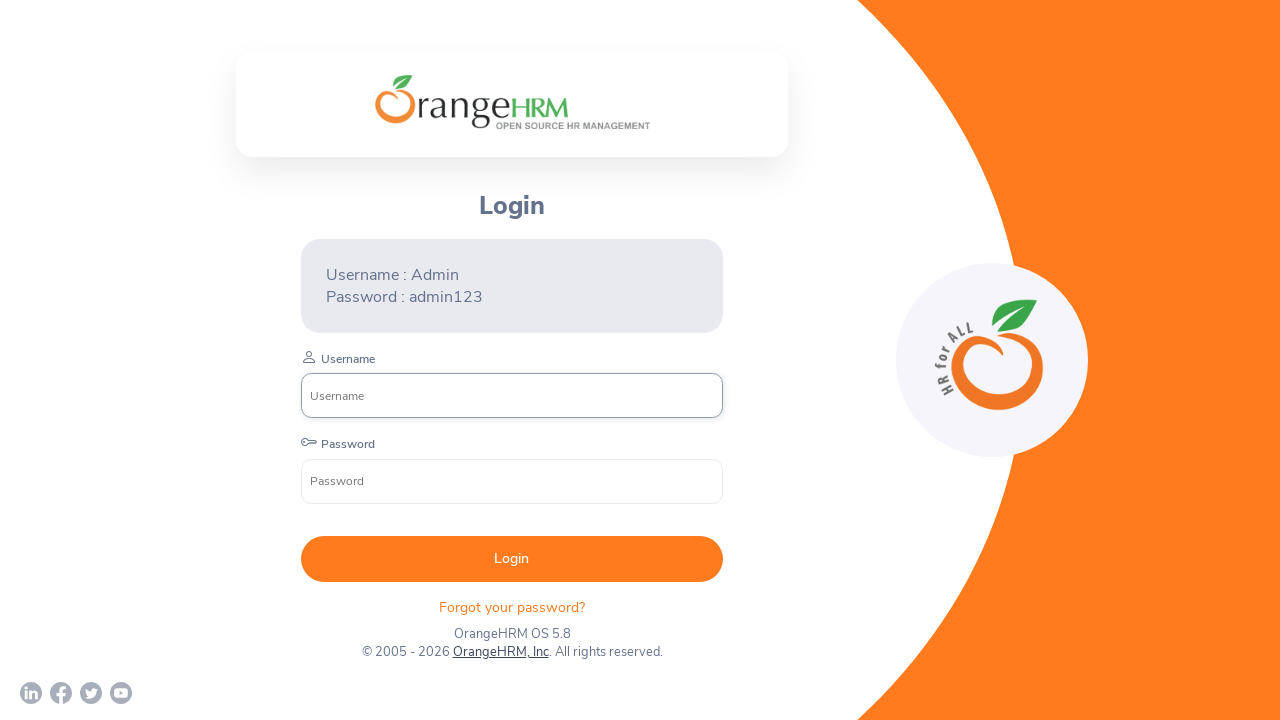

OrangeHRM homepage loaded successfully - DOM content ready
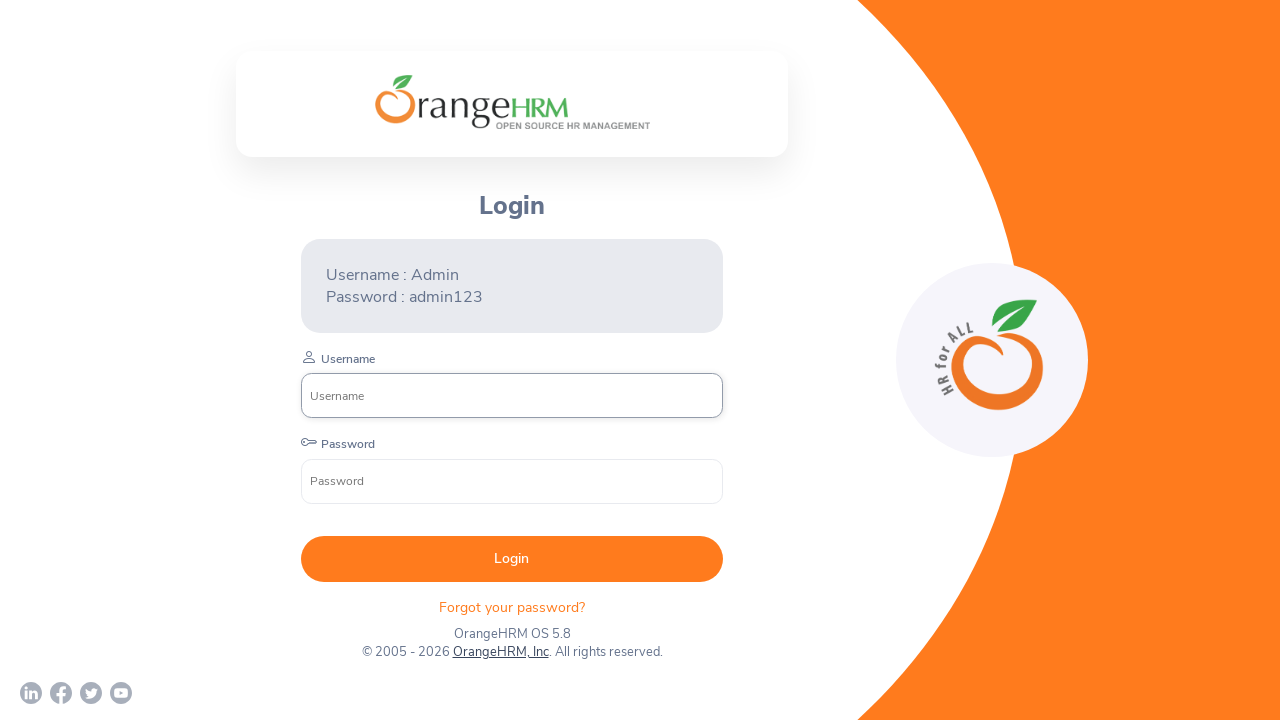

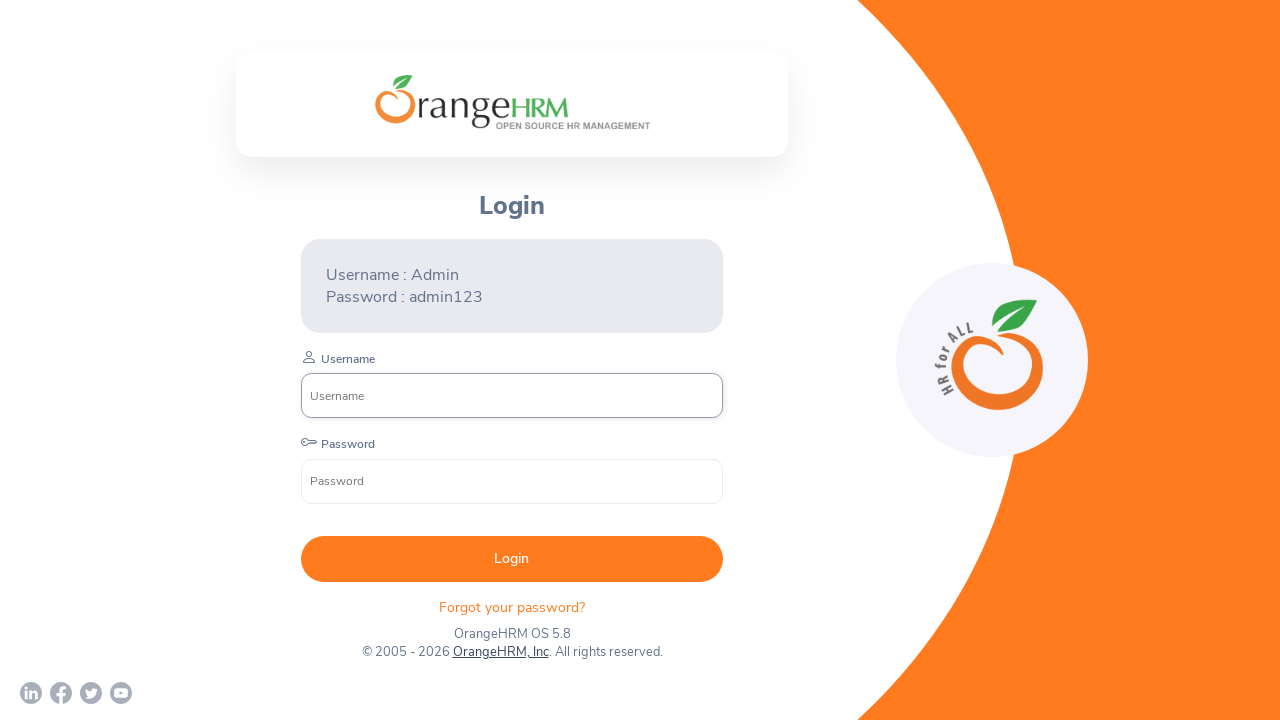